Tests sorting the "Due" column using semantic class-based locators on the second table which has helpful class attributes.

Starting URL: http://the-internet.herokuapp.com/tables

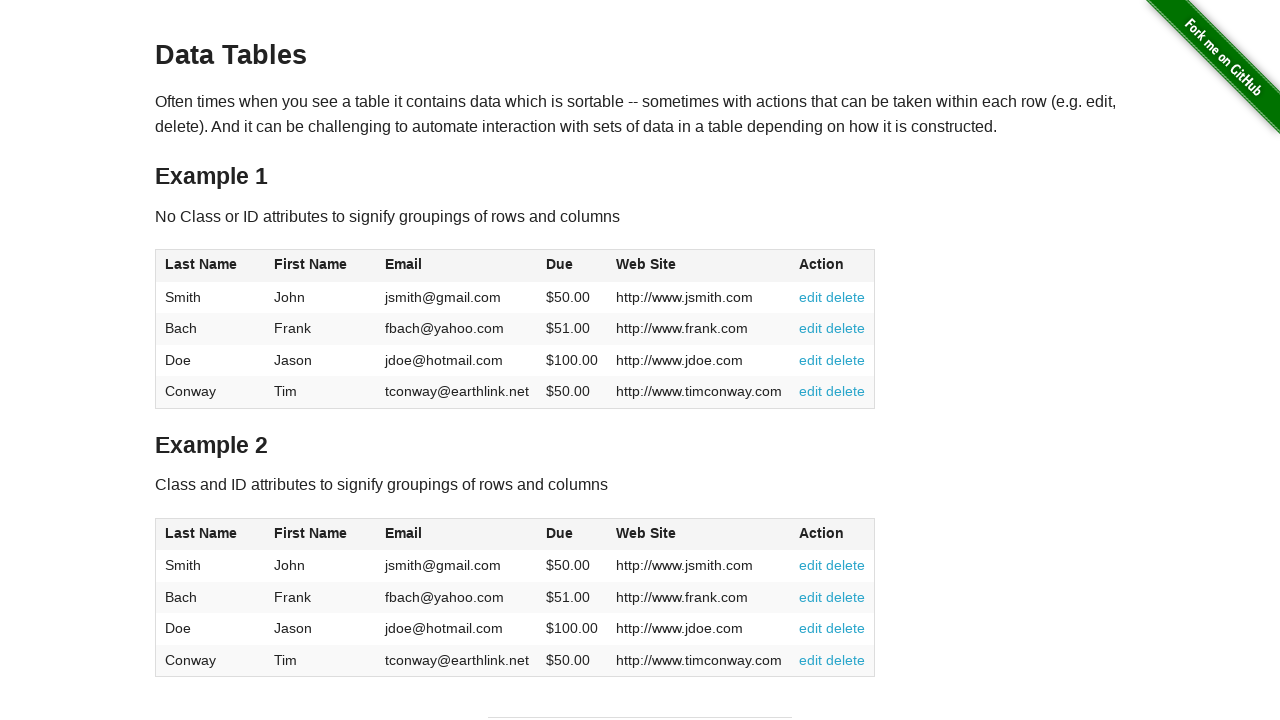

Clicked the 'Due' column header in second table to sort at (560, 533) on #table2 thead .dues
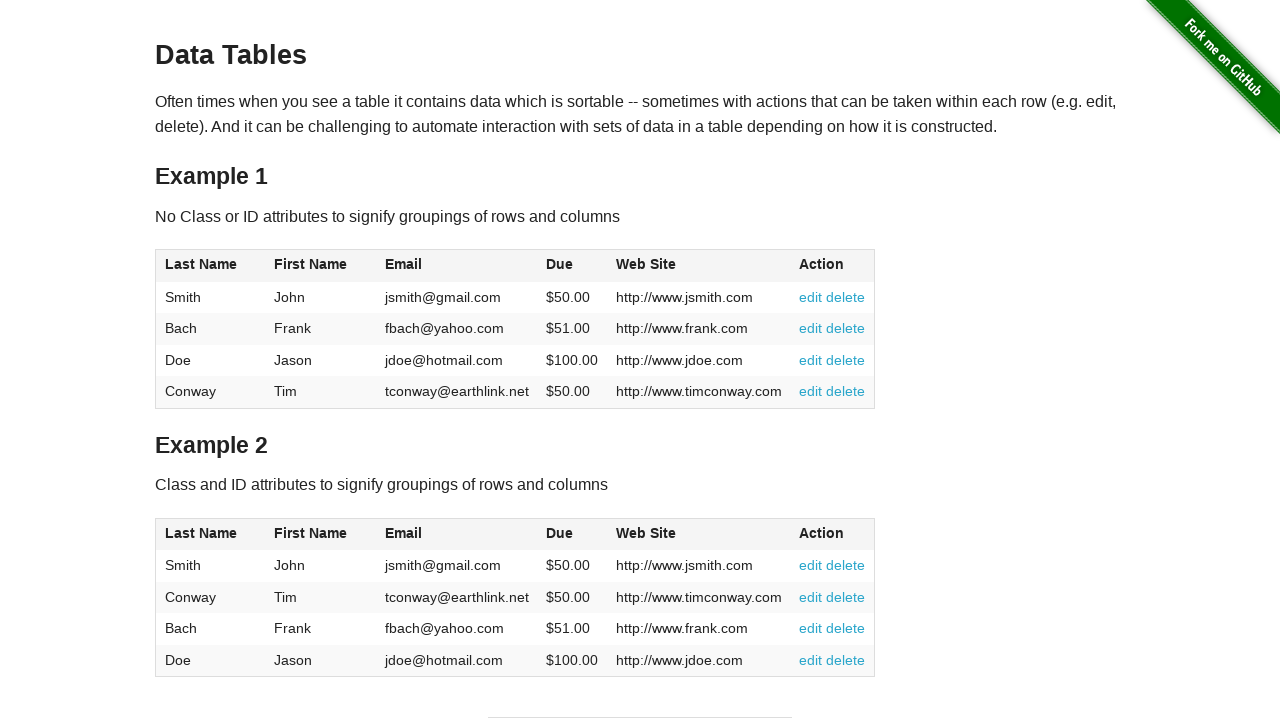

Table sorted by 'Due' column in ascending order
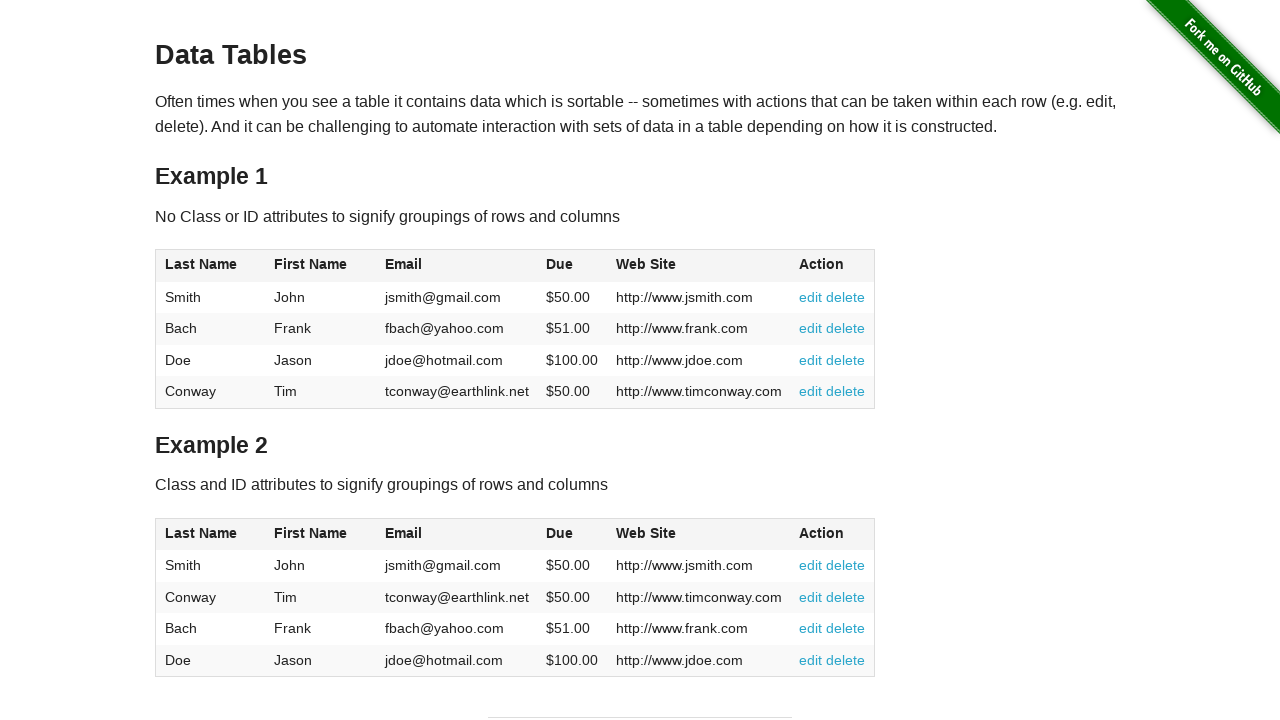

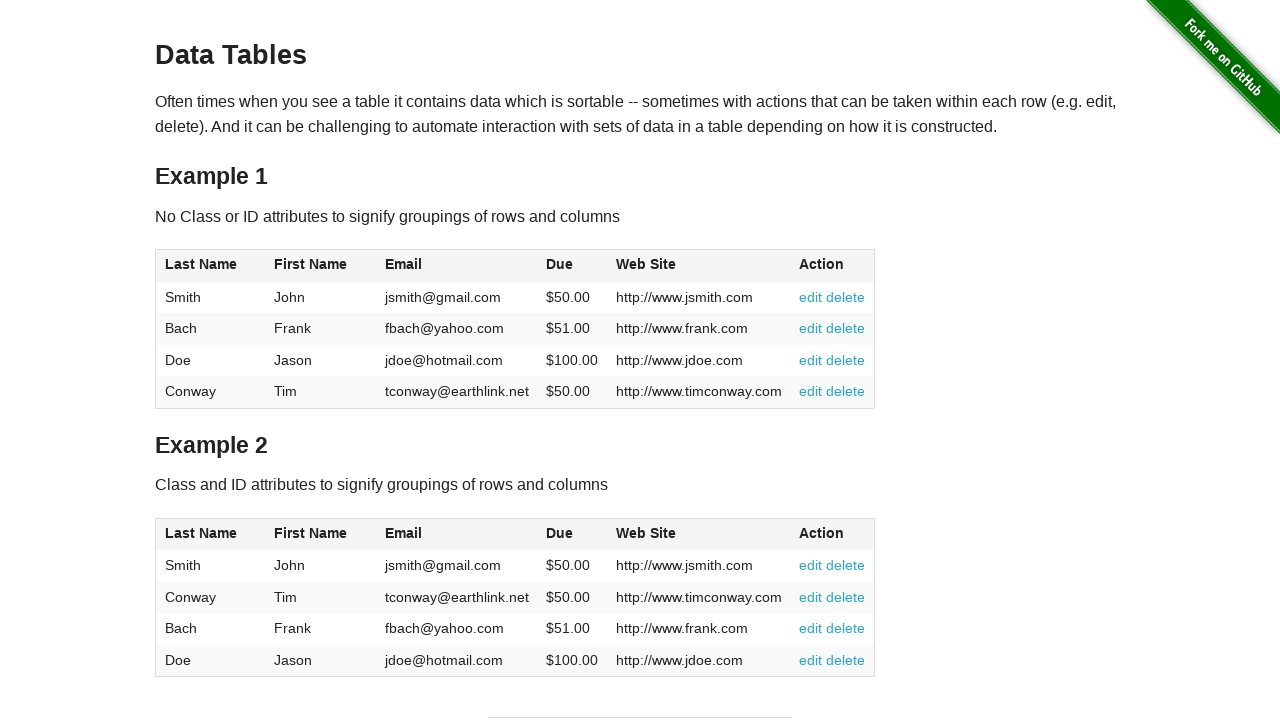